Tests a registration form on a Playwright practice site by filling out various form fields including text inputs, checkboxes, radio buttons, dropdowns, date picker, color picker, and range slider, then submitting the form.

Starting URL: https://material.playwrightvn.com/

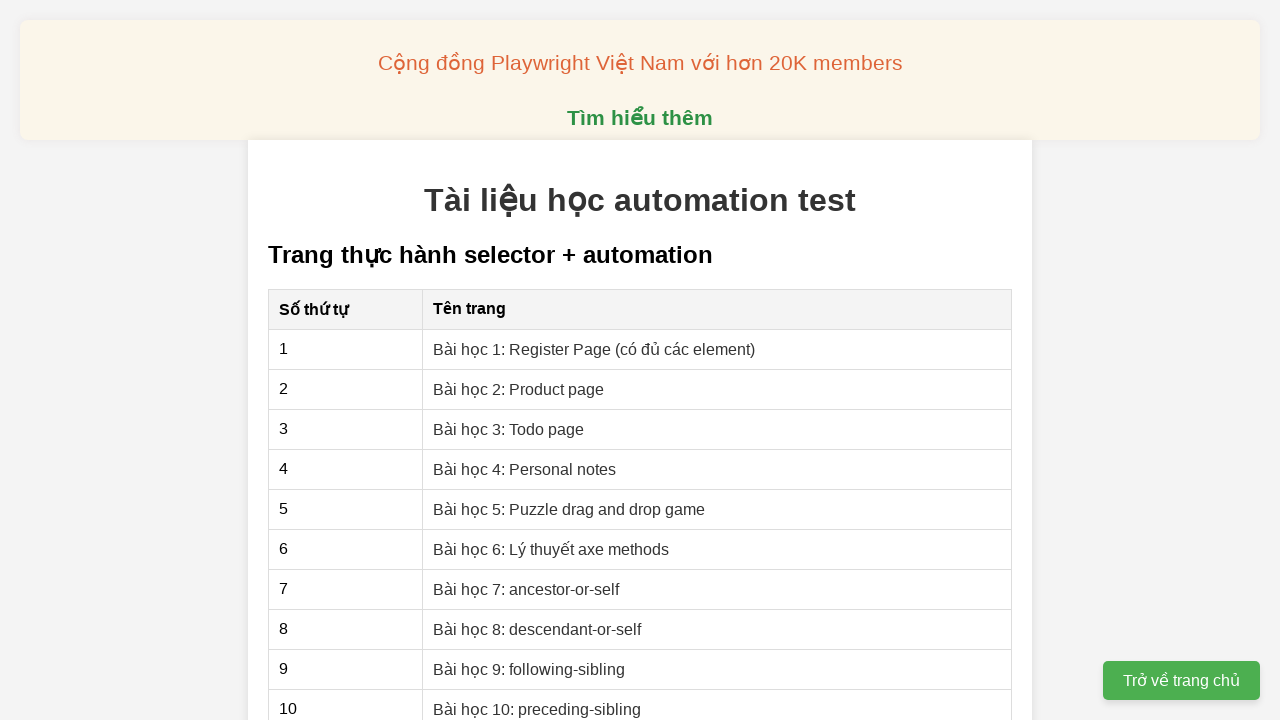

Clicked on registration page lesson link at (594, 349) on xpath=//a[@href='01-xpath-register-page.html']
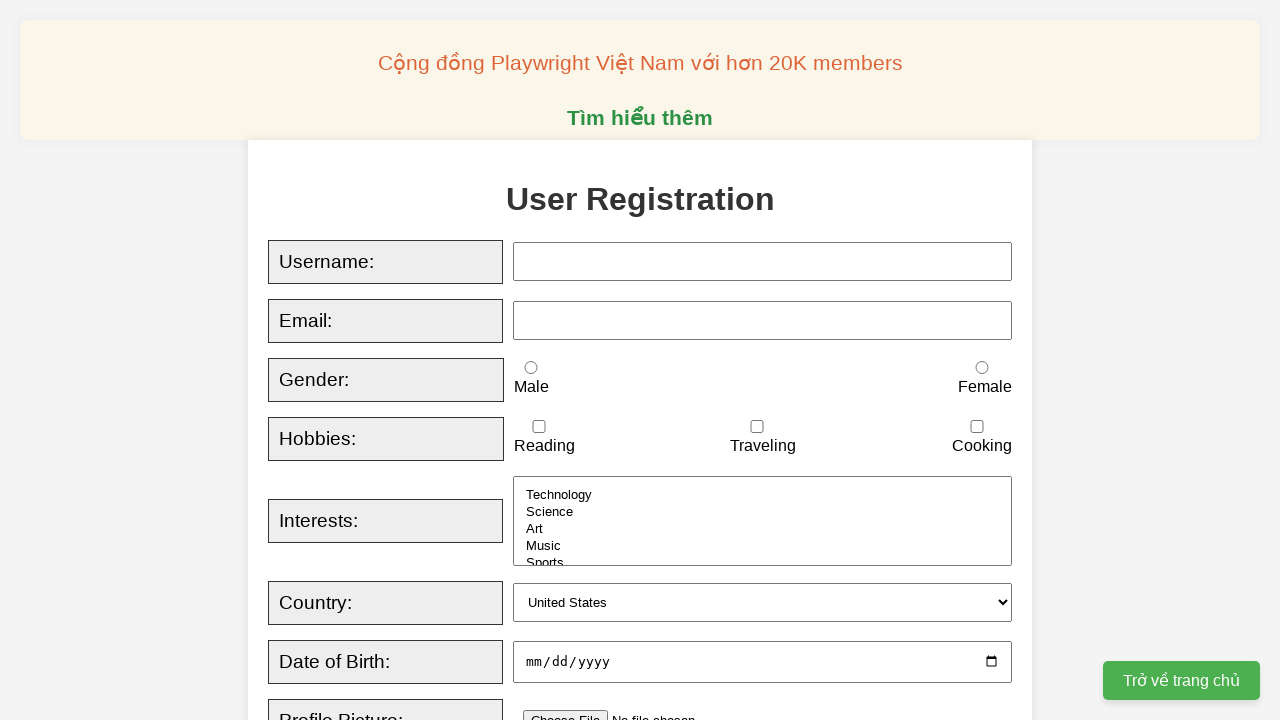

Filled username field with 'TestUser2024' on xpath=//input[@name='username']
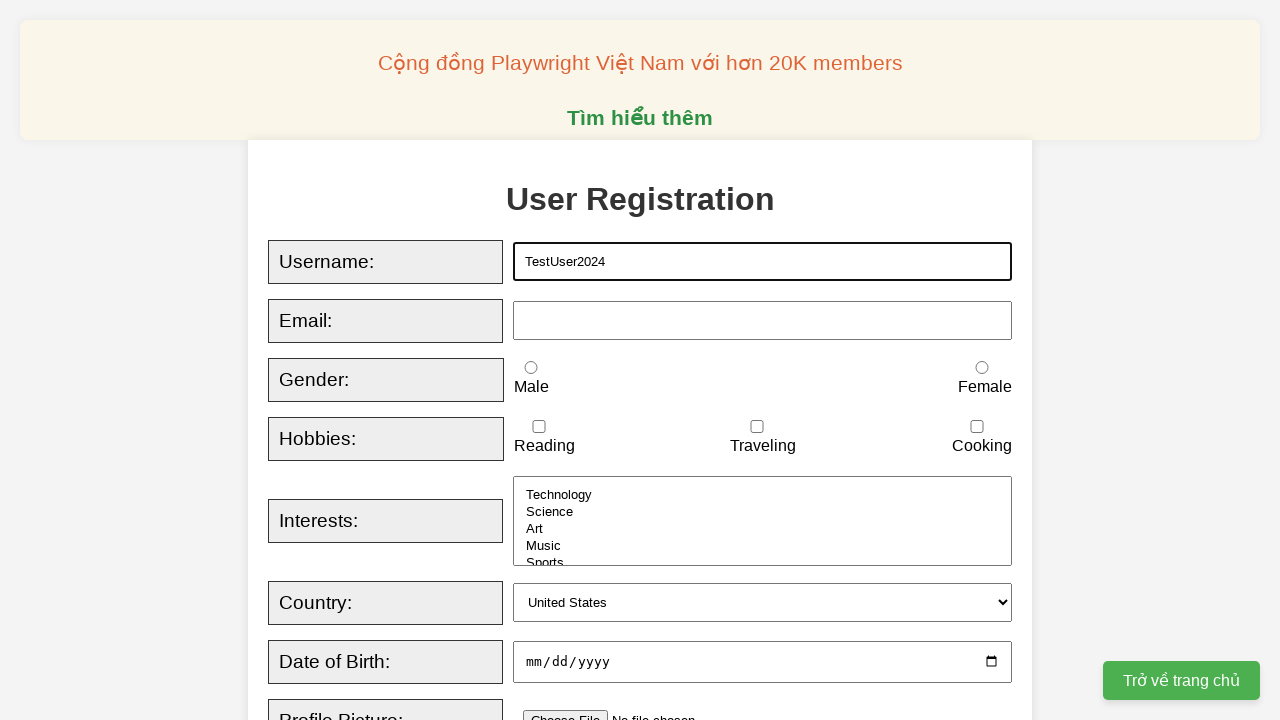

Filled email field with 'testuser2024@example.com' on xpath=//input[@name='email']
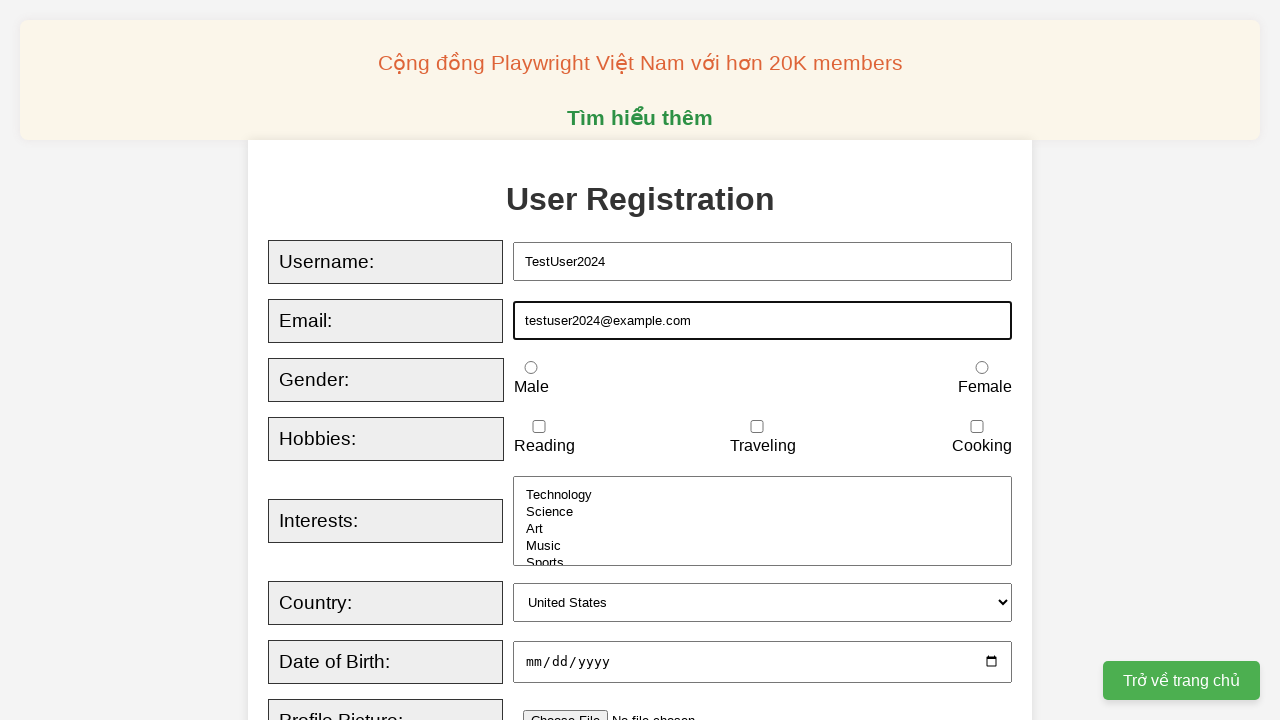

Selected female gender radio button at (982, 368) on xpath=//input[@id='female']
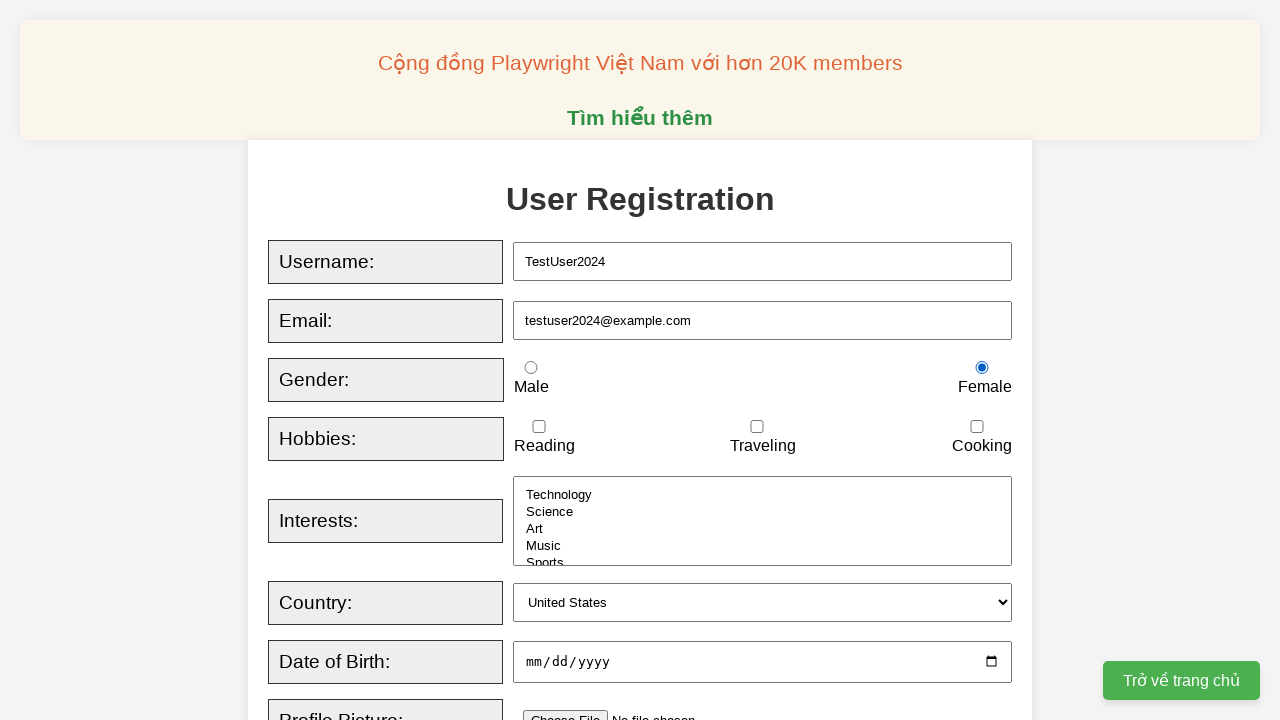

Checked traveling hobby checkbox at (757, 427) on xpath=//input[@id='traveling']
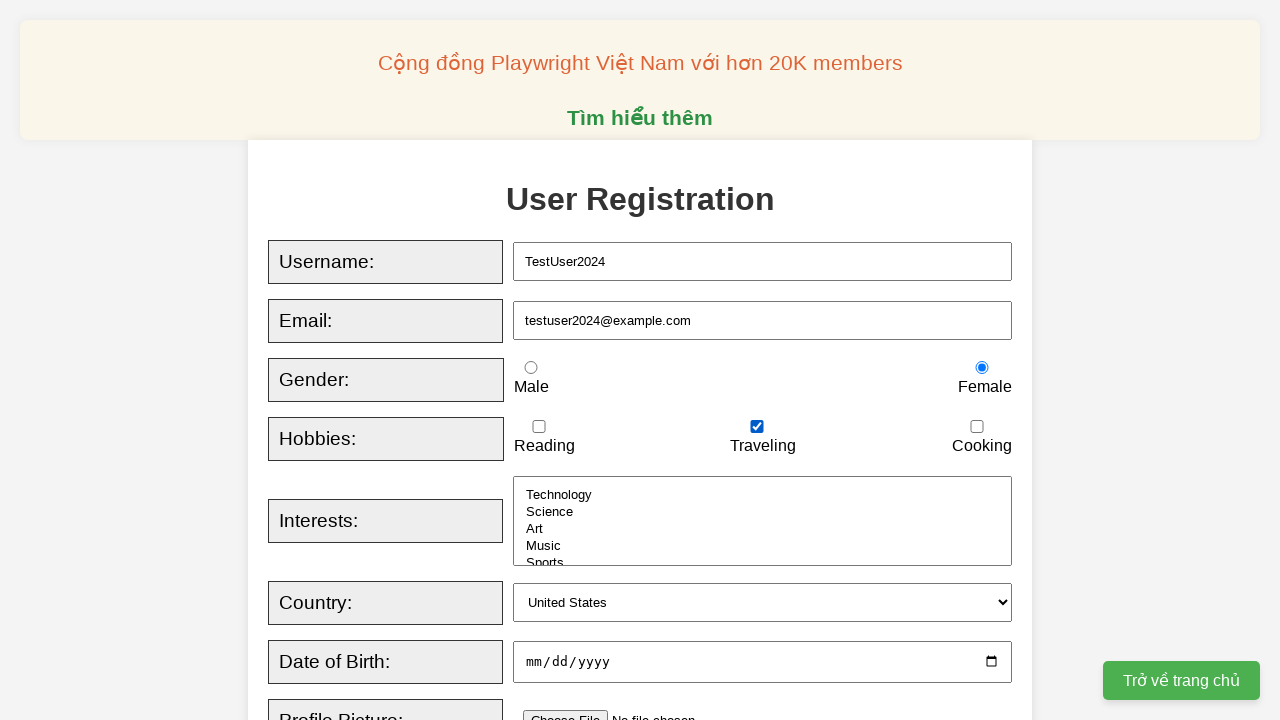

Selected 'music' from interests dropdown on select#interests
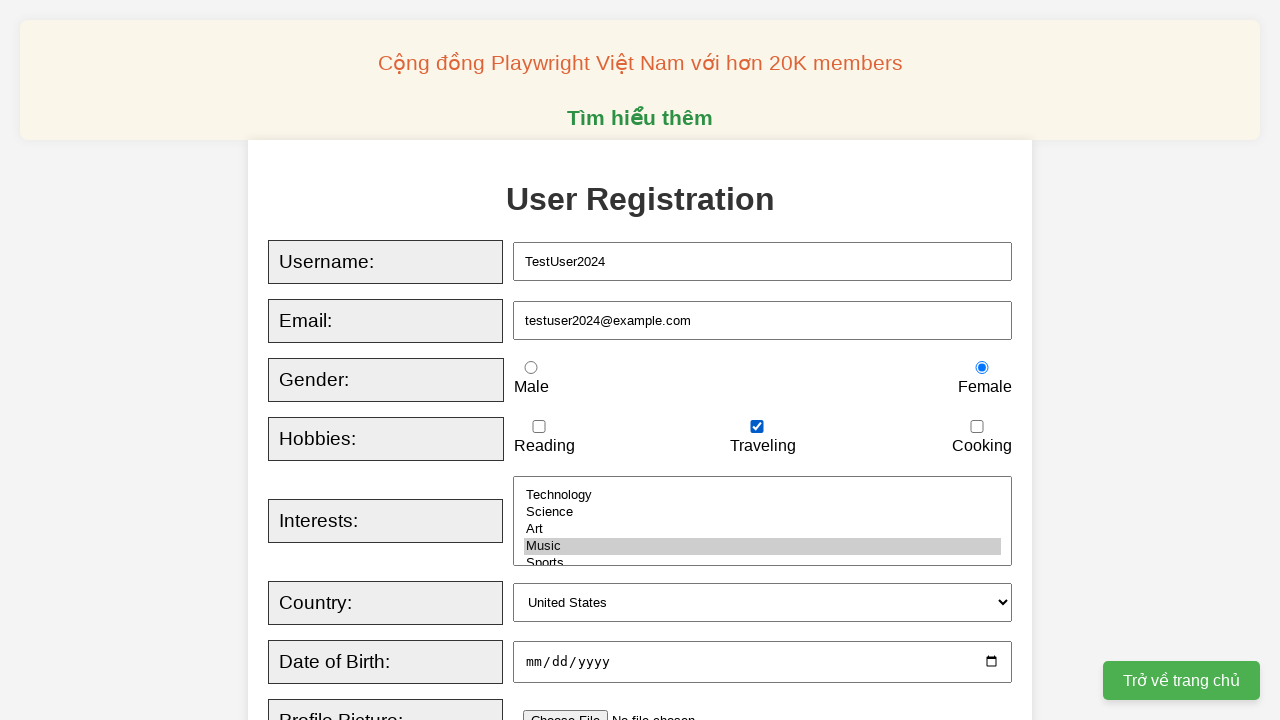

Selected 'usa' from country dropdown on xpath=//select[@id='country']
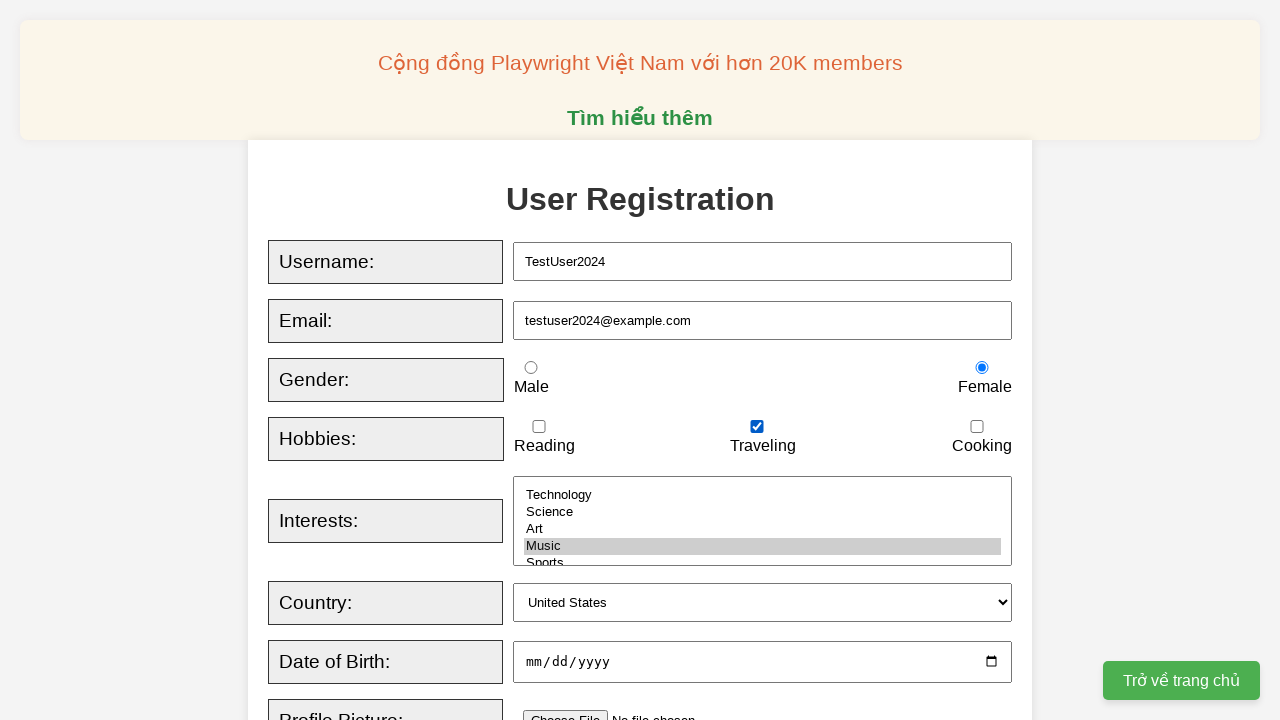

Entered date of birth '03/25/1995'
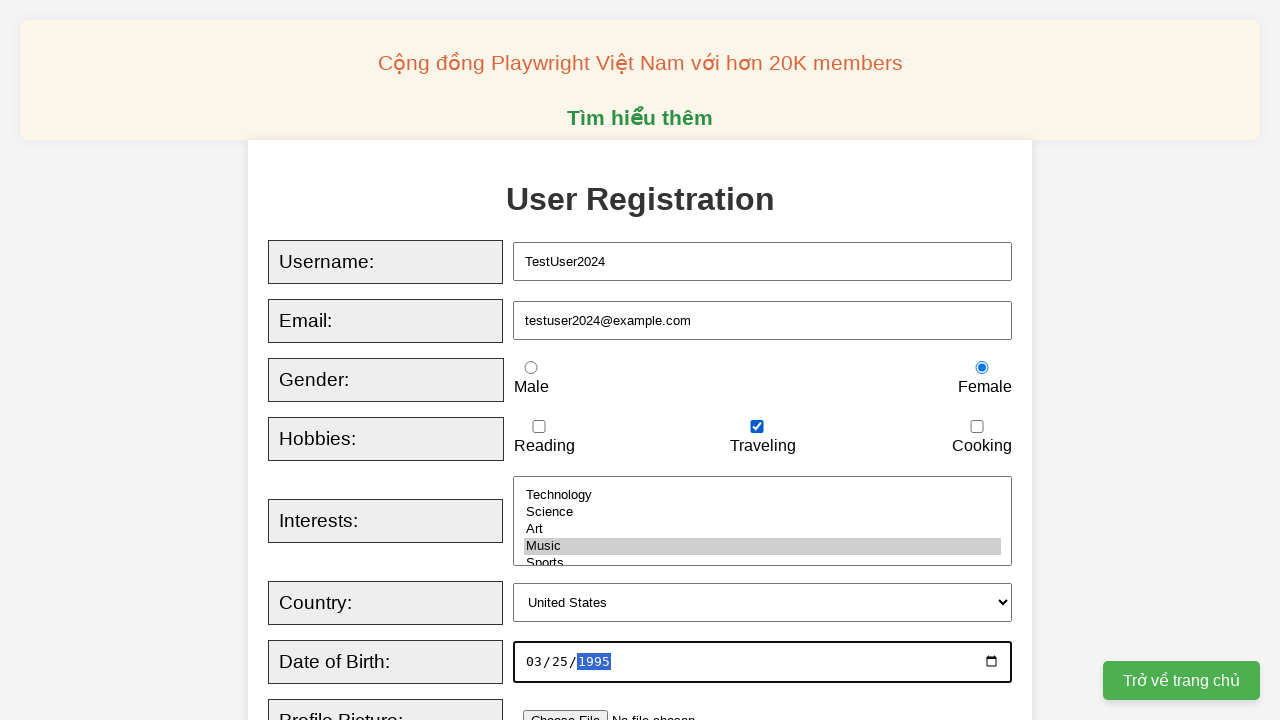

Entered biography text 'Hello, I am testing this form!'
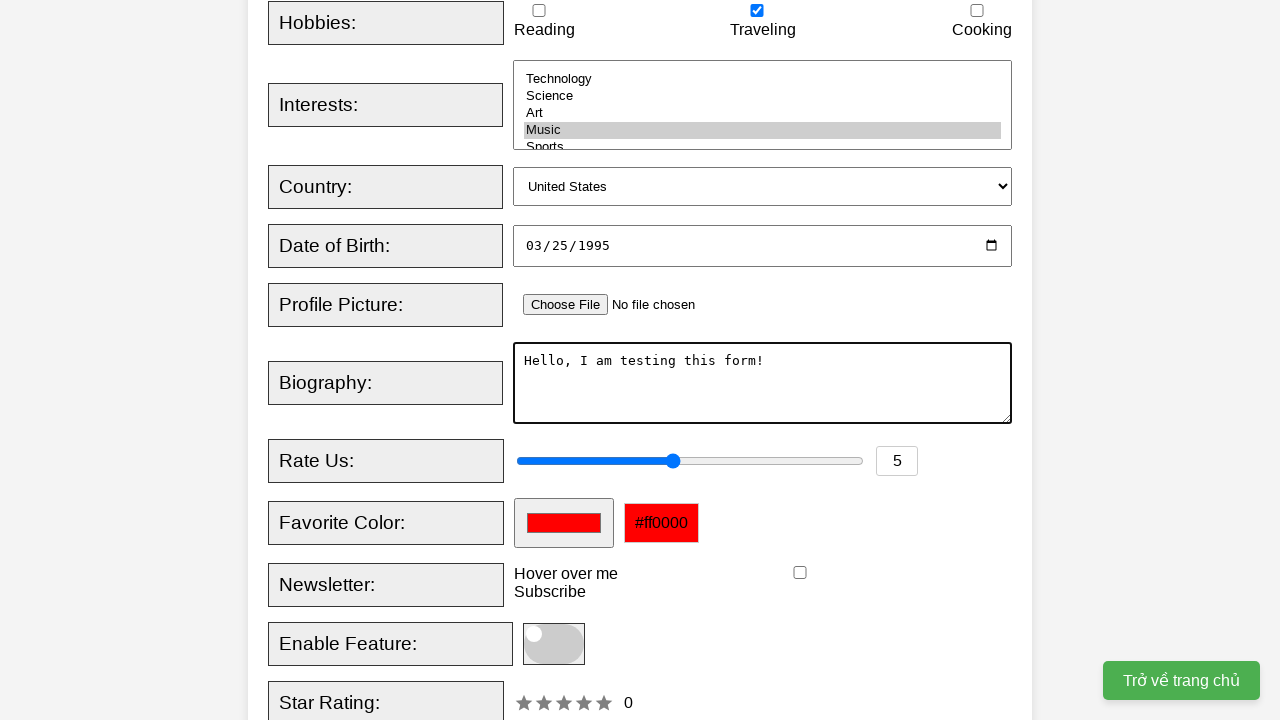

Set rating value to '7' on xpath=//input[@id='rating']
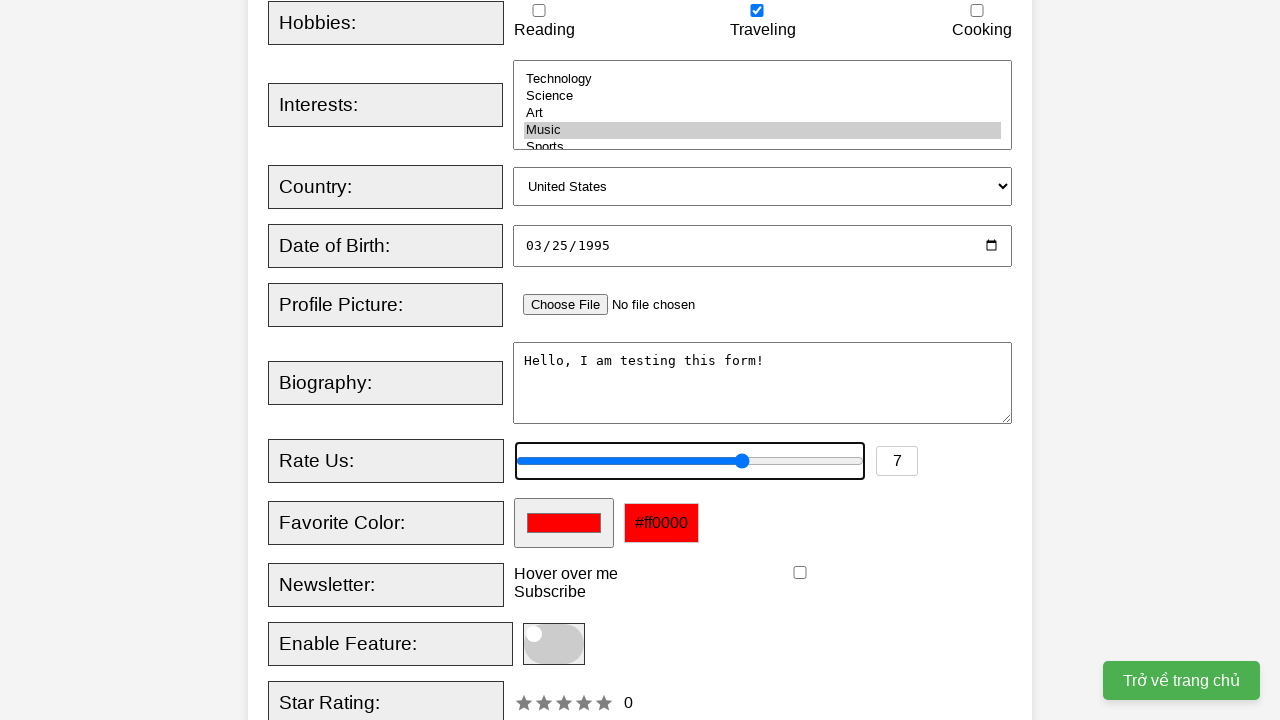

Selected favorite color '#3a7bd5' on xpath=//input[@id='favcolor']
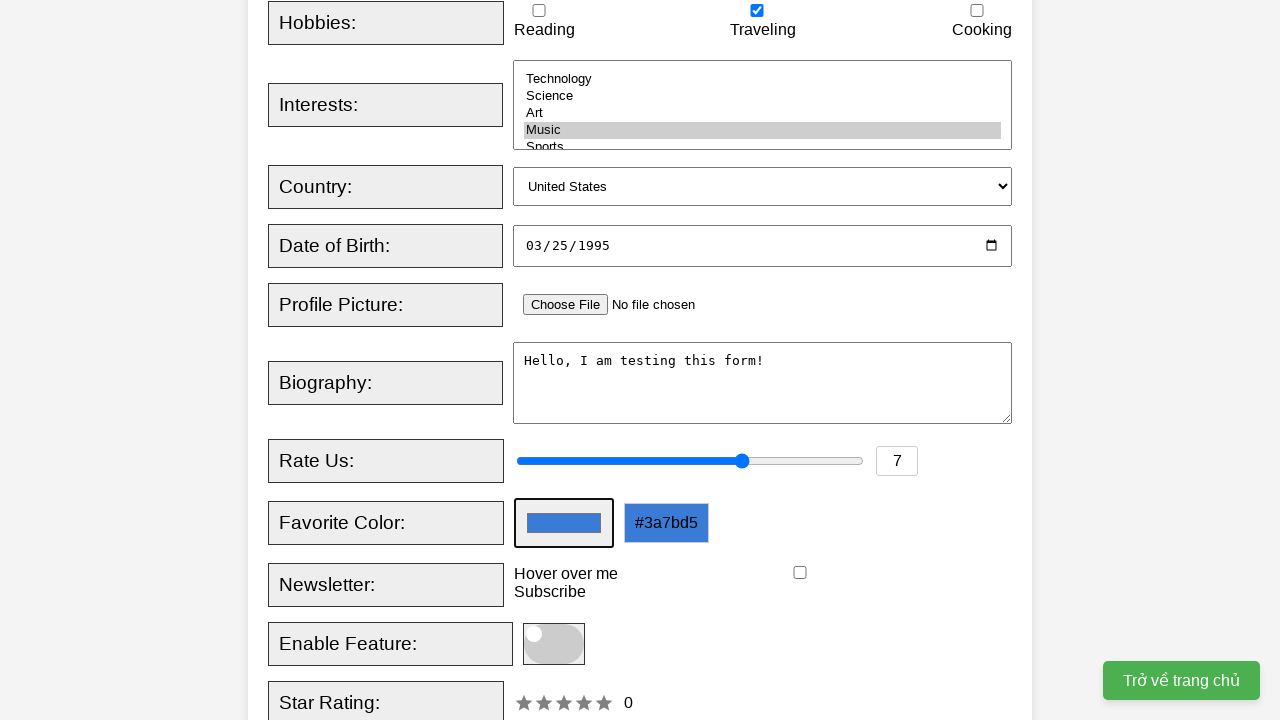

Checked newsletter checkbox at (800, 573) on xpath=//input[@id='newsletter']
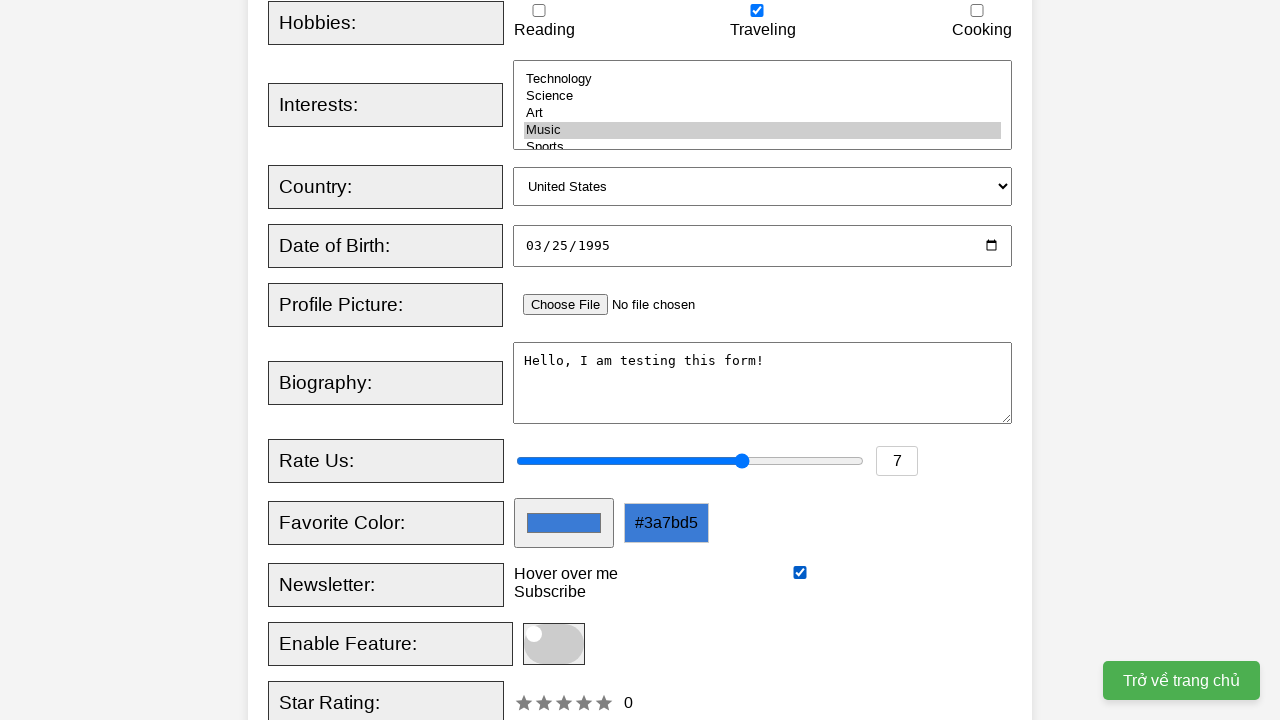

Unchecked toggle option checkbox on xpath=//input[@id='toggleOption']
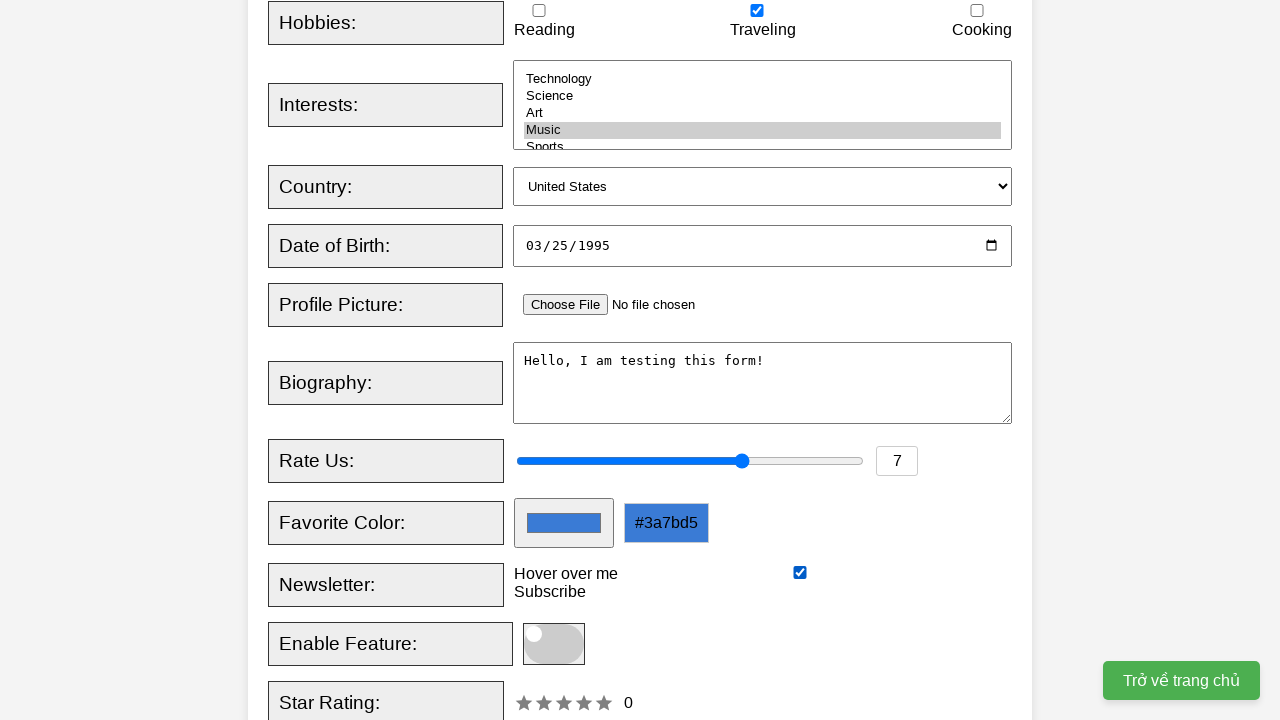

Clicked Register button to submit form at (528, 360) on xpath=//button[@type='submit']
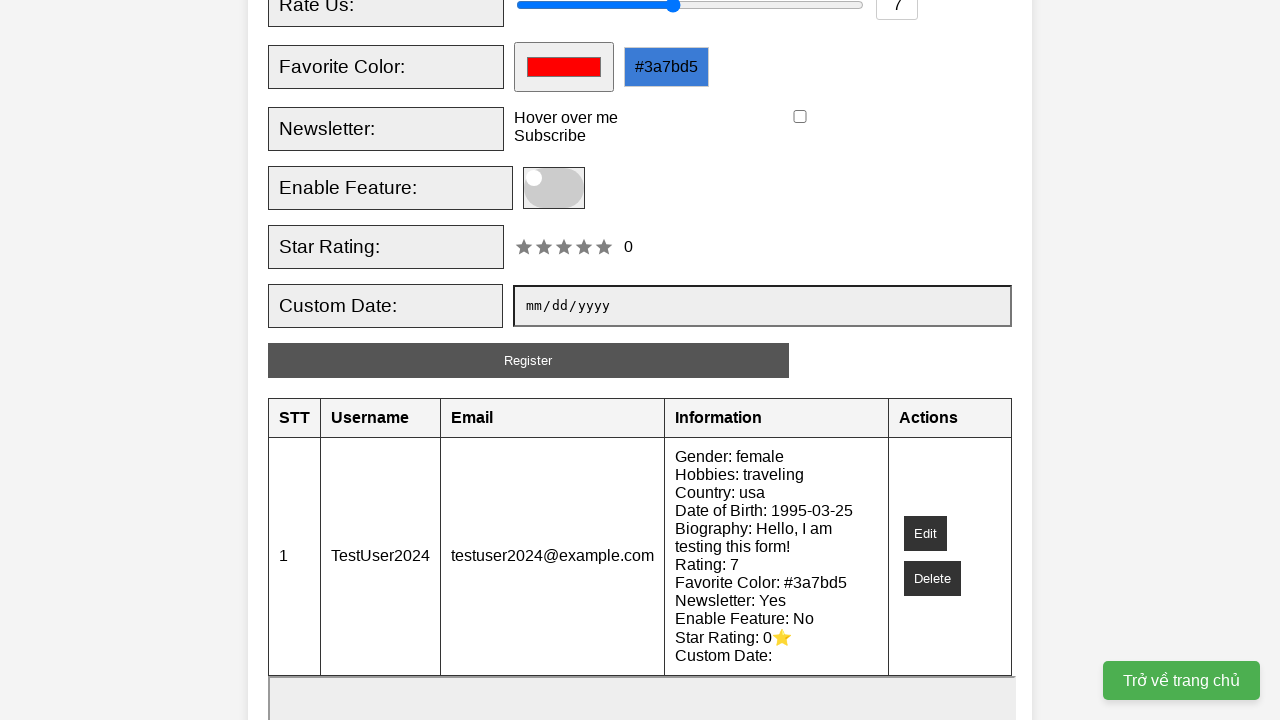

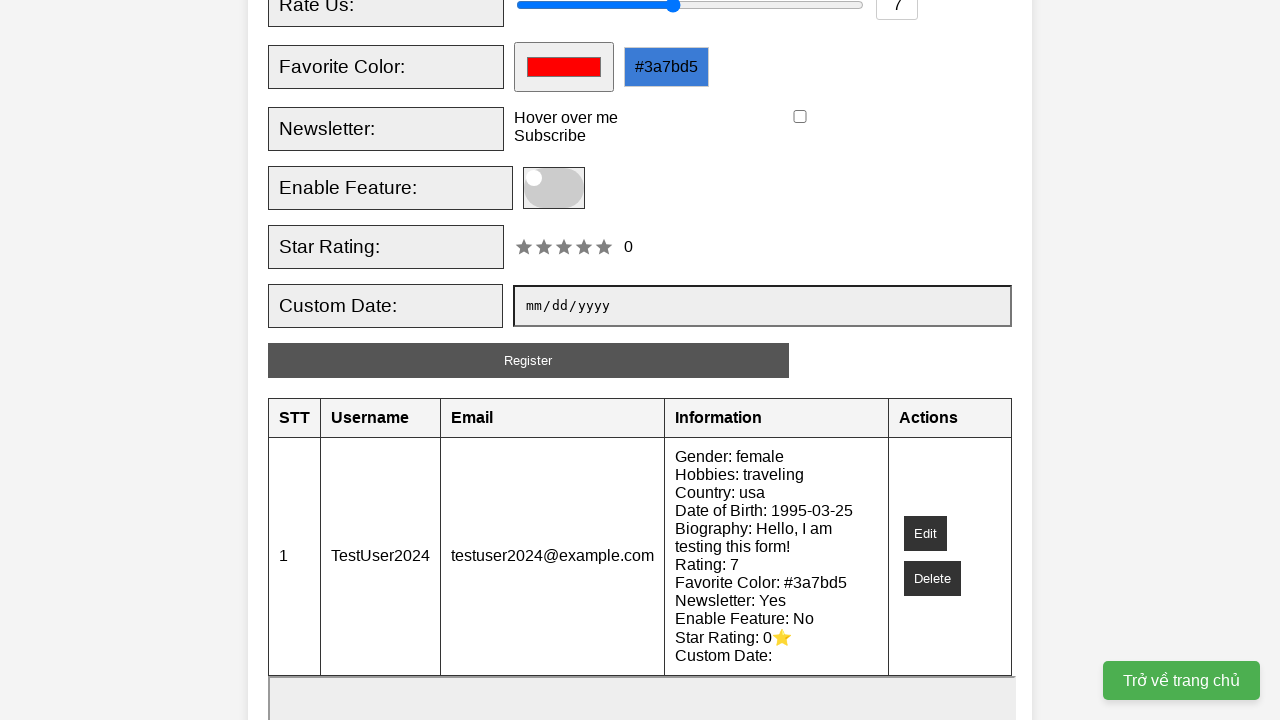